Tests switching between different payment method options (PayPal and debit card)

Starting URL: https://webshop-agil-testautomatiserare.netlify.app/checkout

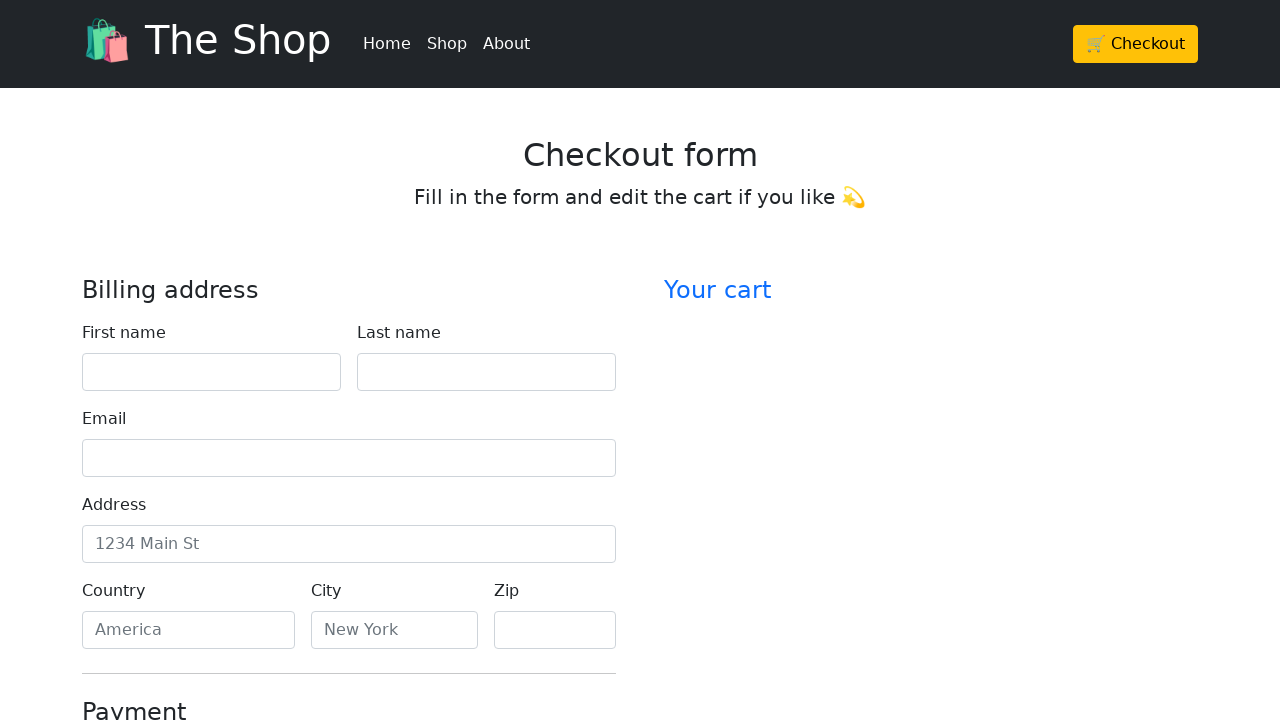

Selected PayPal payment method at (90, 361) on (//input[@type='radio'])[3]
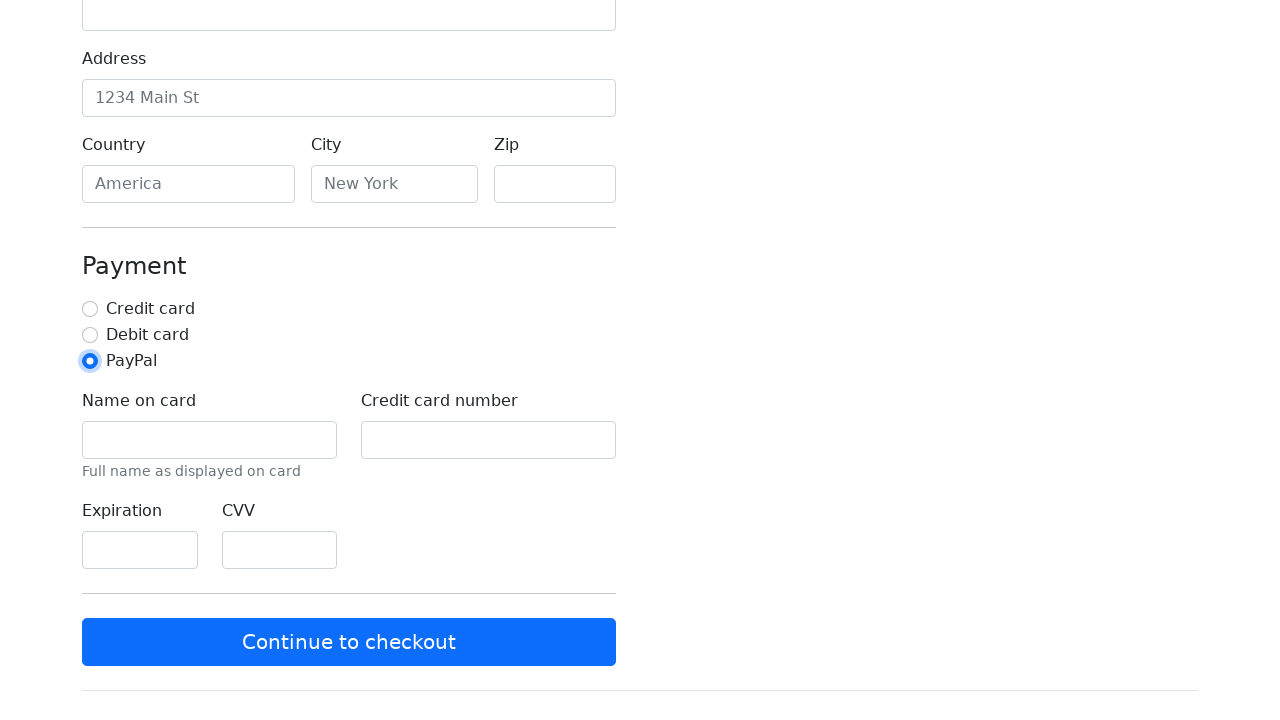

Selected Debit Card payment method at (90, 335) on (//input[@type='radio'])[2]
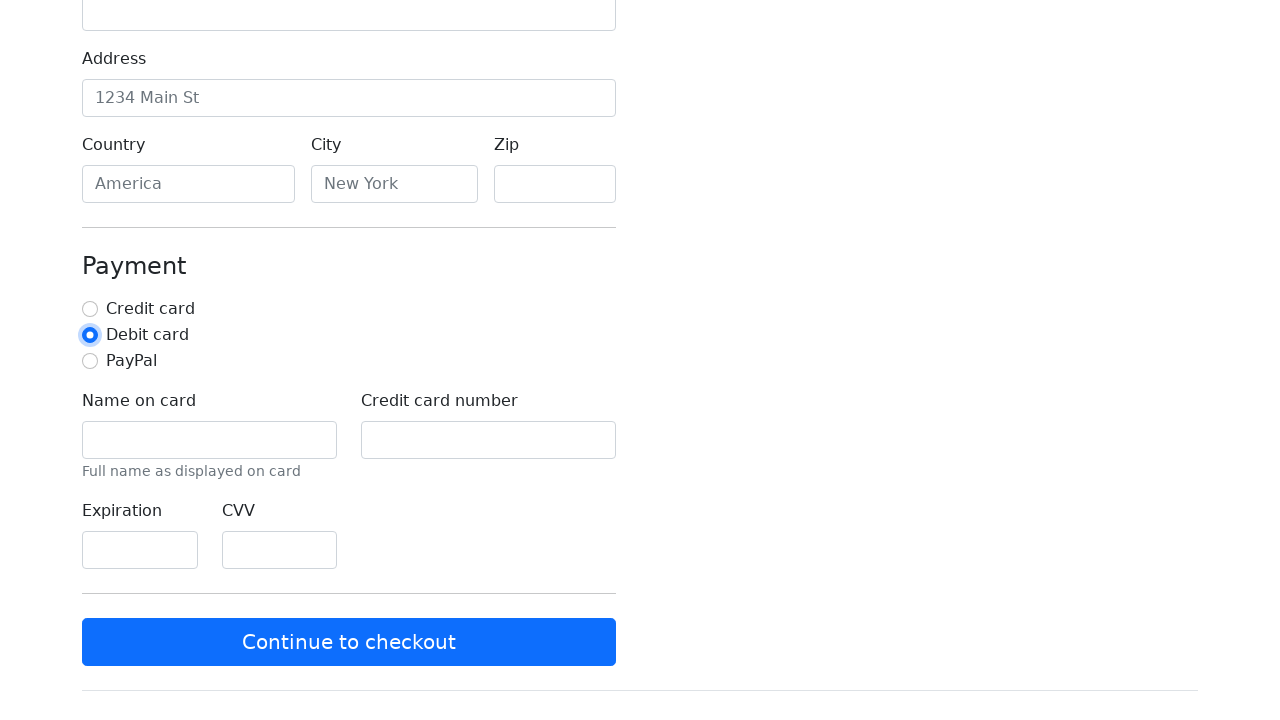

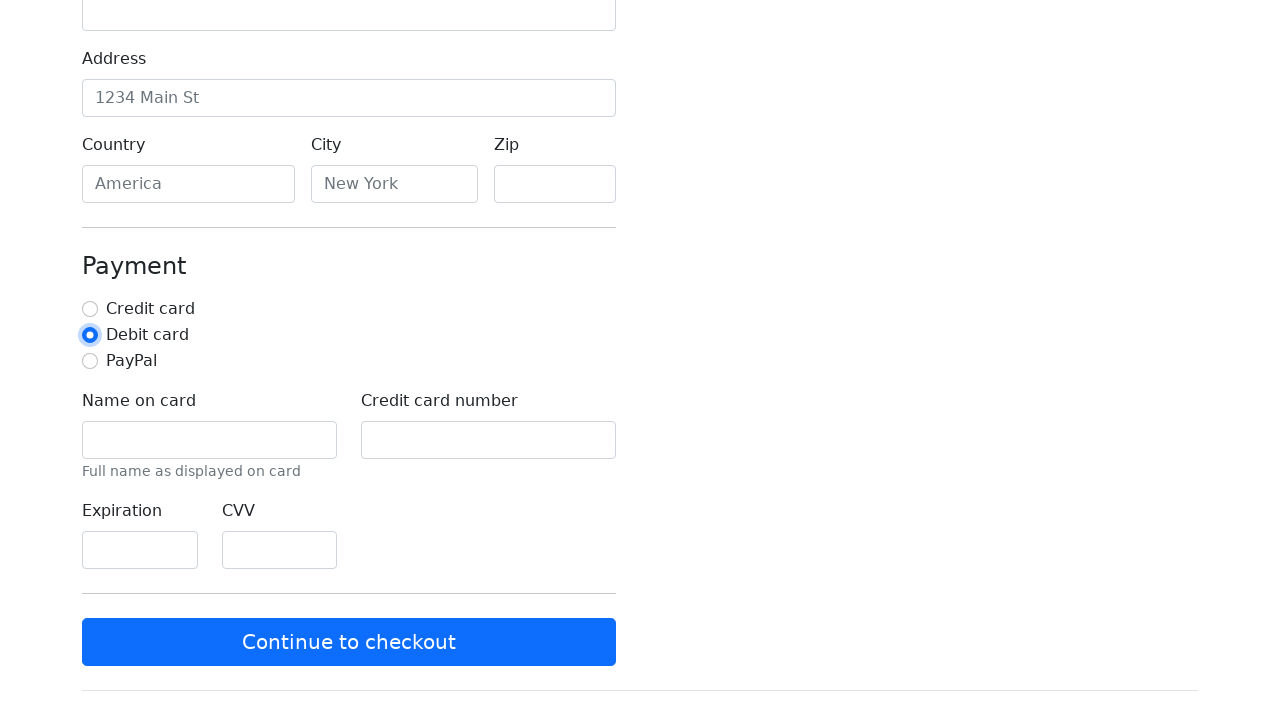